Verifies the login page UI elements by checking the "Remember me" label text and "Forgot password" link text are displayed correctly

Starting URL: https://login1.nextbasecrm.com/

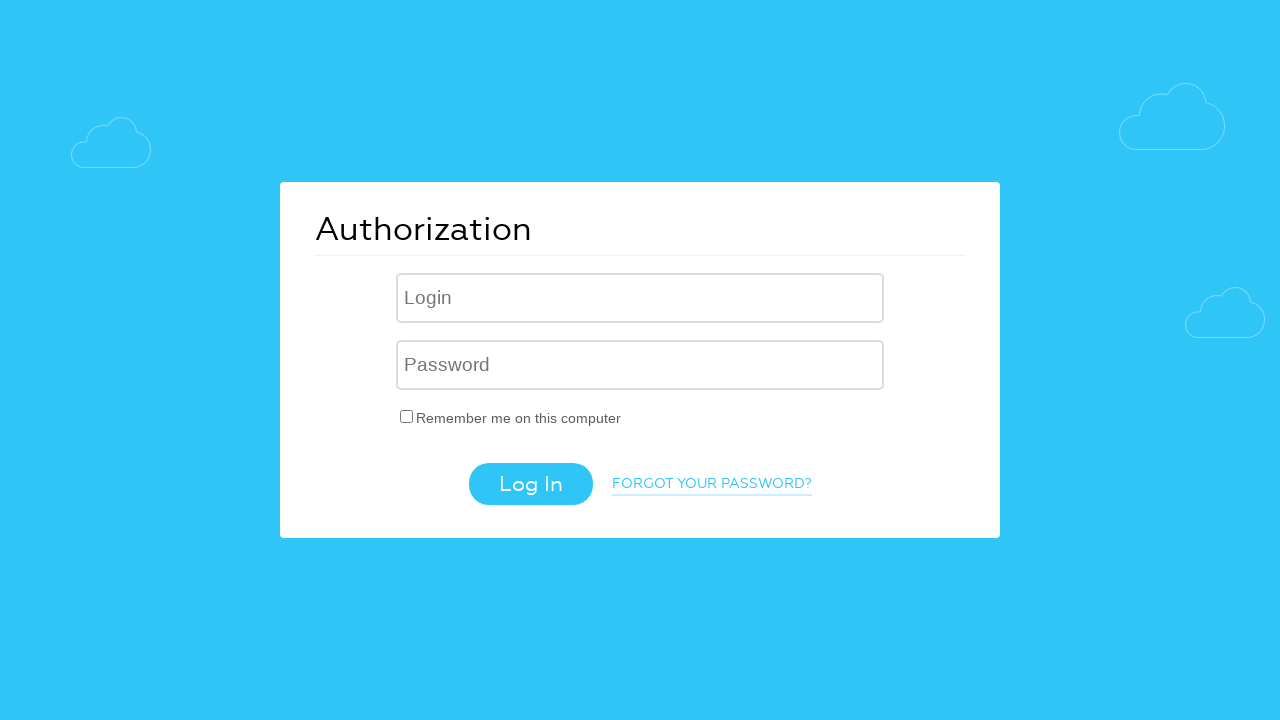

Navigated to login page at https://login1.nextbasecrm.com/
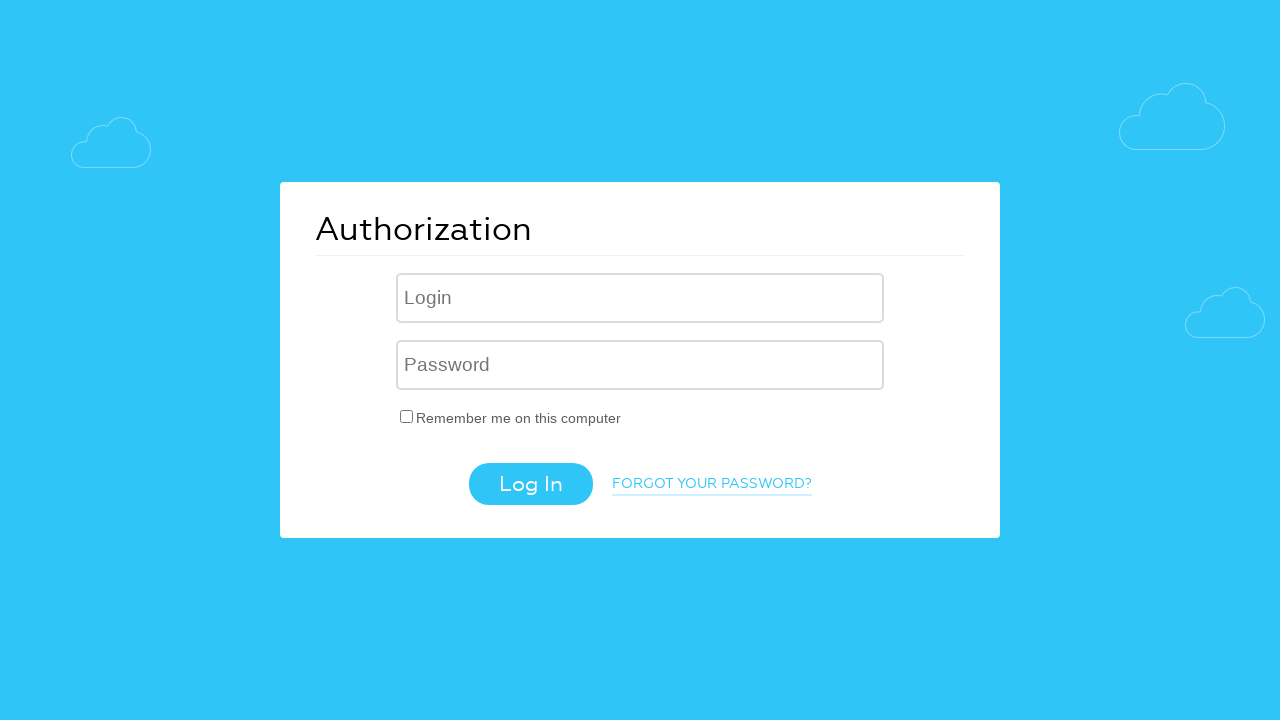

Wait completed for 'Remember me' label element
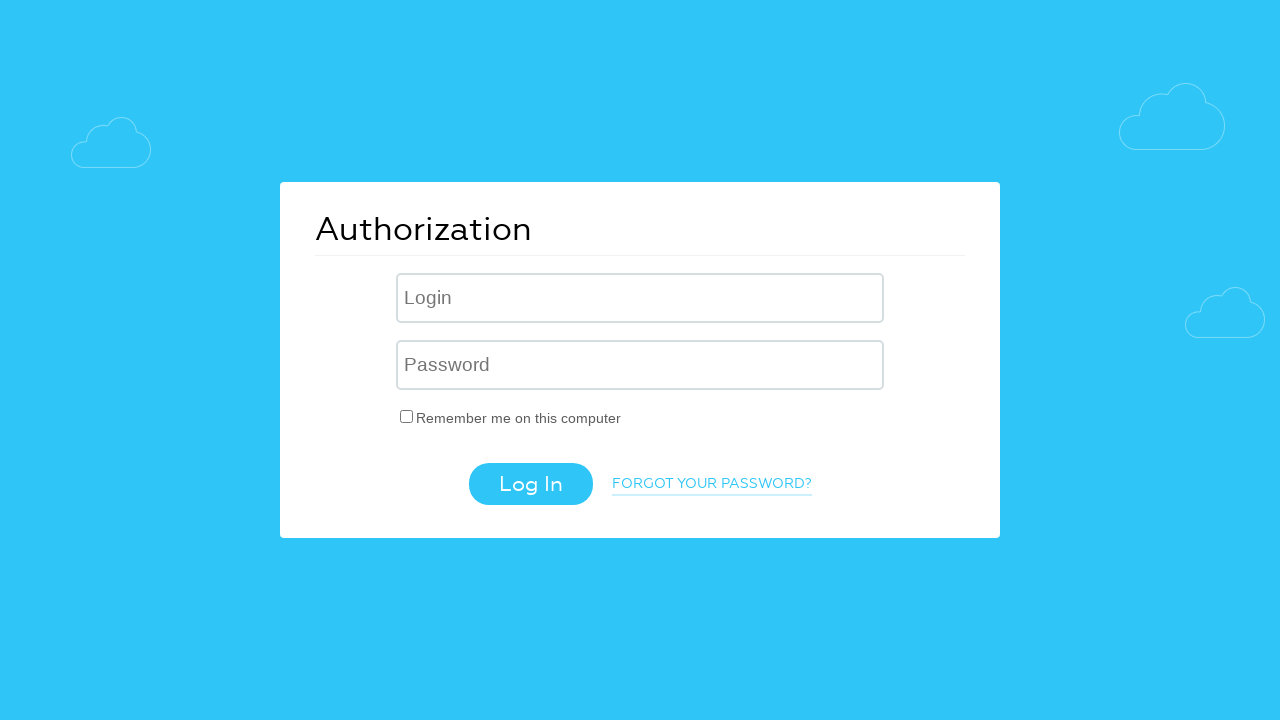

Verified 'Remember me' label text is 'Remember me on this computer'
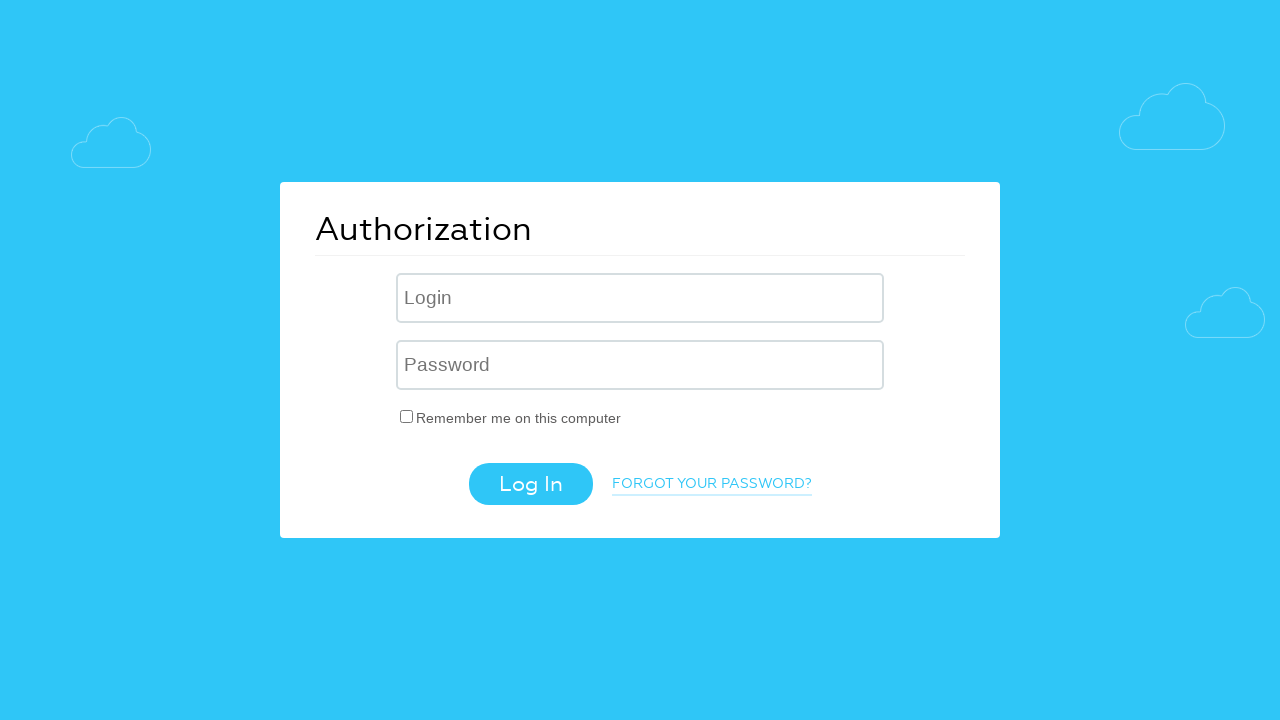

Verified 'Forgot password' link text is 'Forgot your password?'
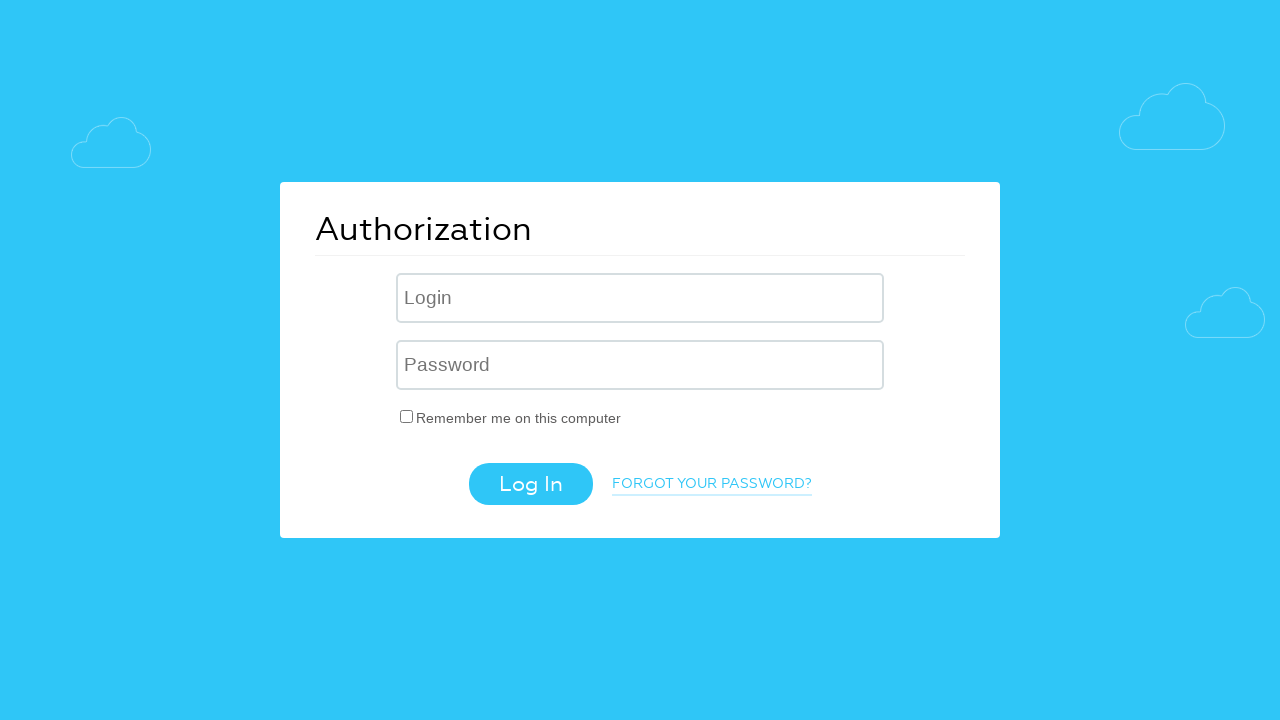

Retrieved 'href' attribute from 'Forgot password' link
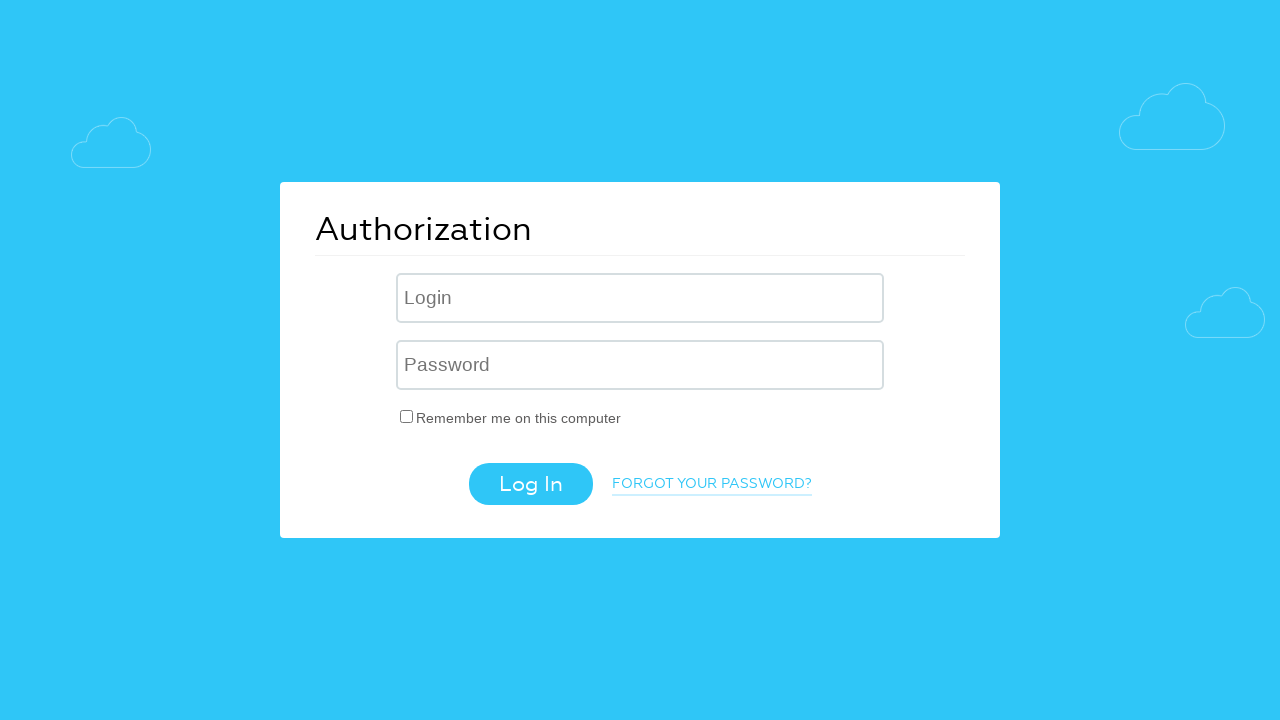

Verified 'Forgot password' link href contains 'forgot_password=yes'
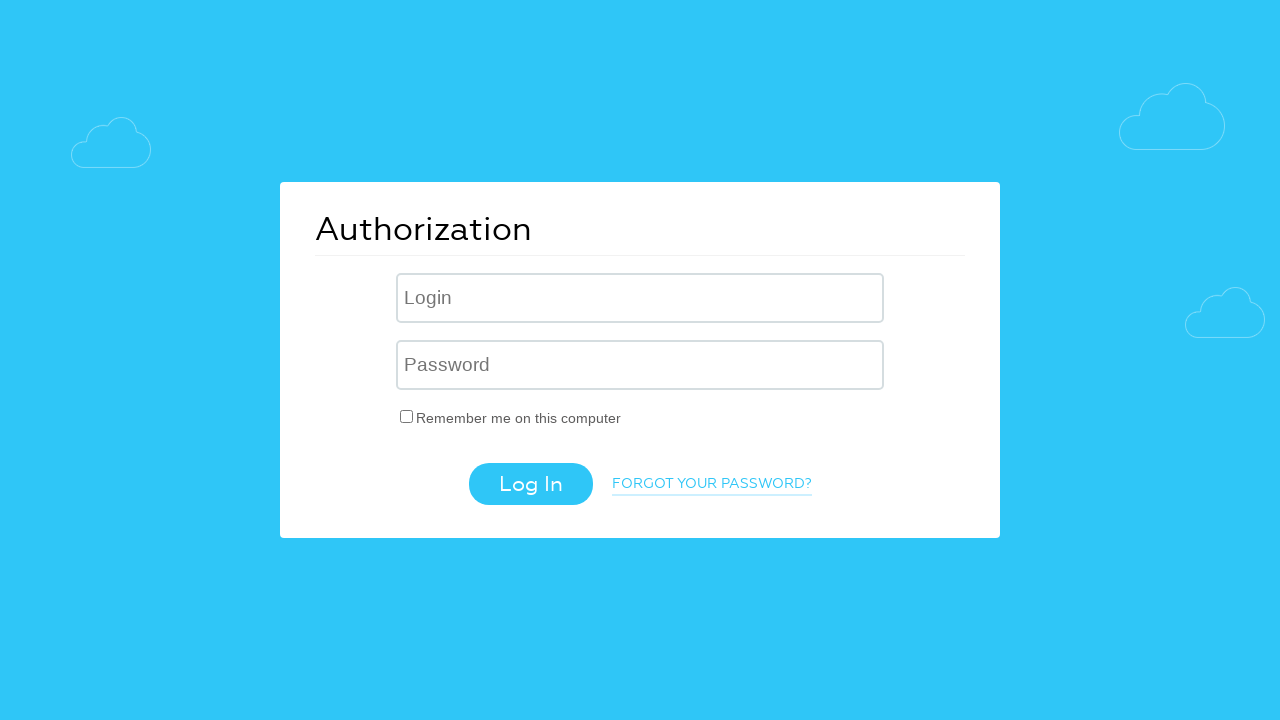

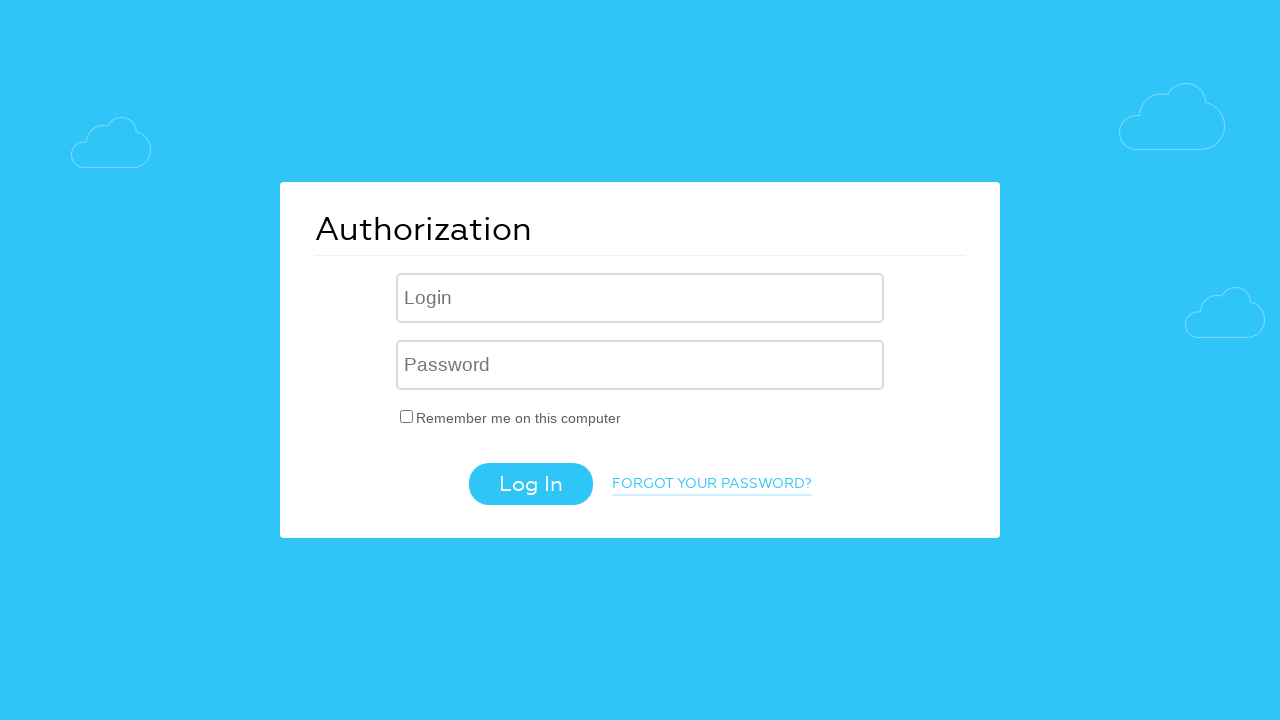